Tests e-commerce checkout flow by searching for products, adding a specific item to cart, and proceeding through checkout

Starting URL: https://rahulshettyacademy.com/seleniumPractise/#/

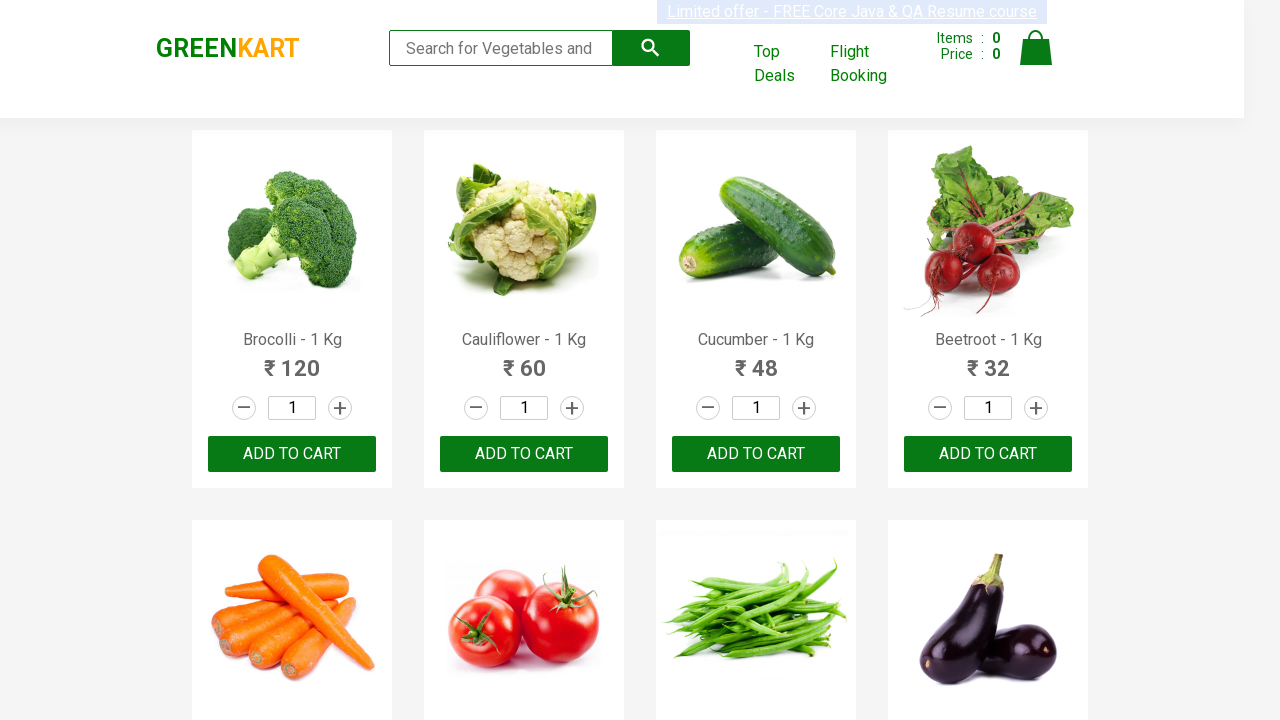

Filled search field with 'ca' on .search-keyword
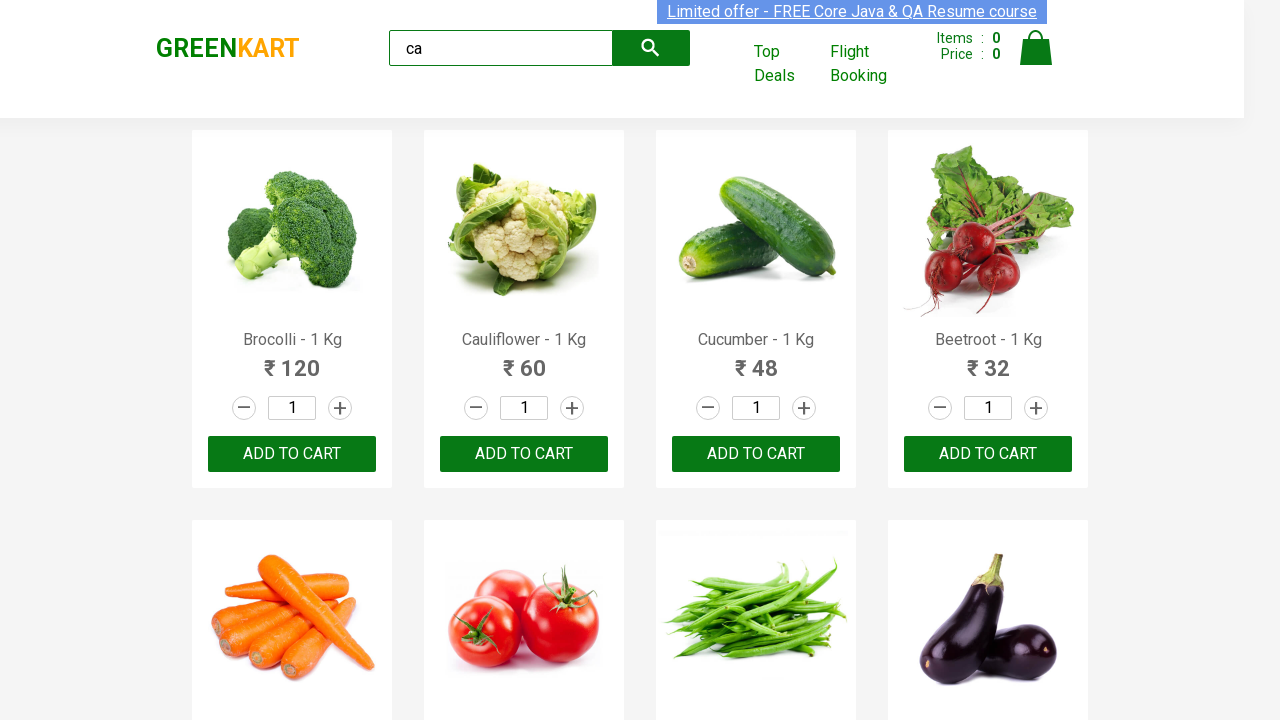

Waited 2 seconds for products to filter
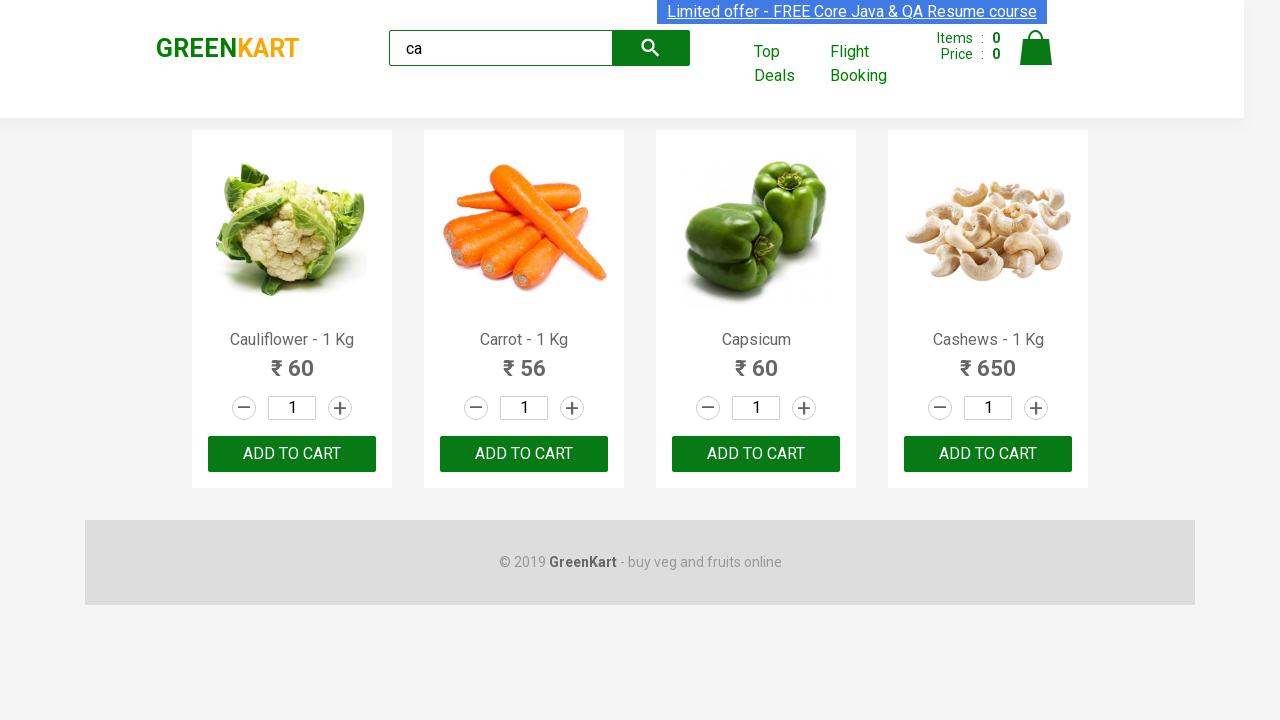

Visible products loaded
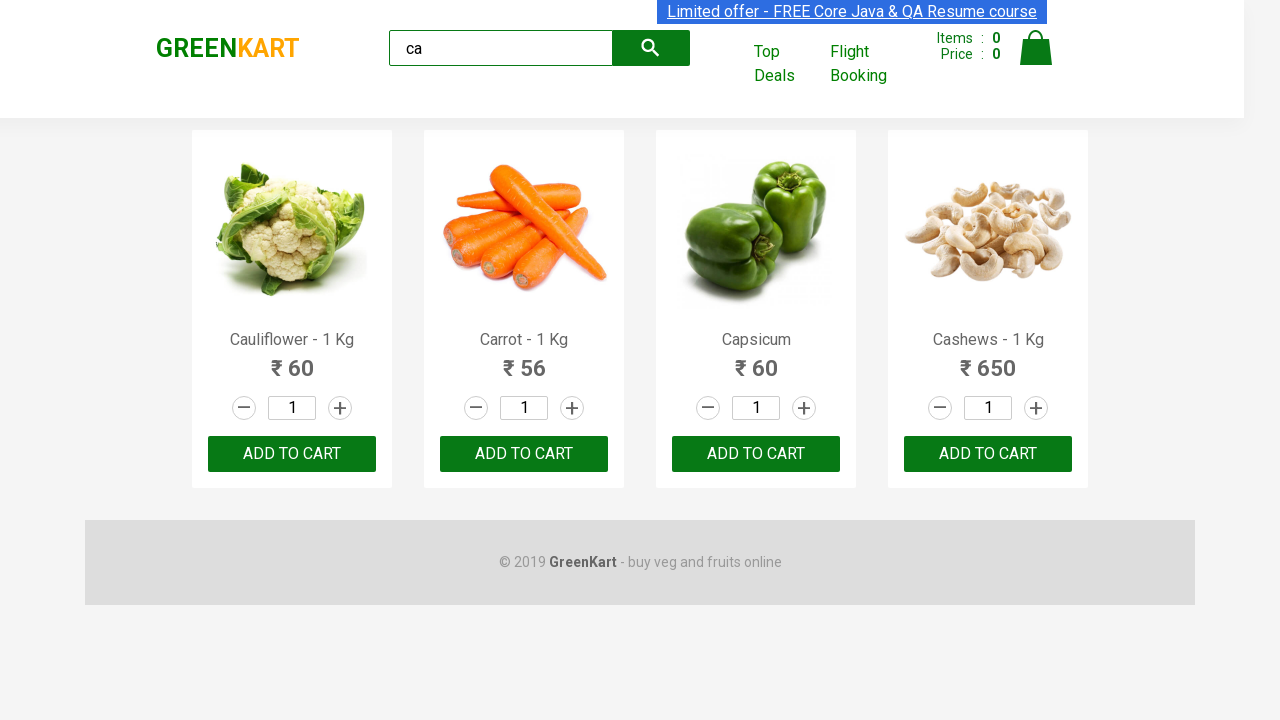

Retrieved list of all products
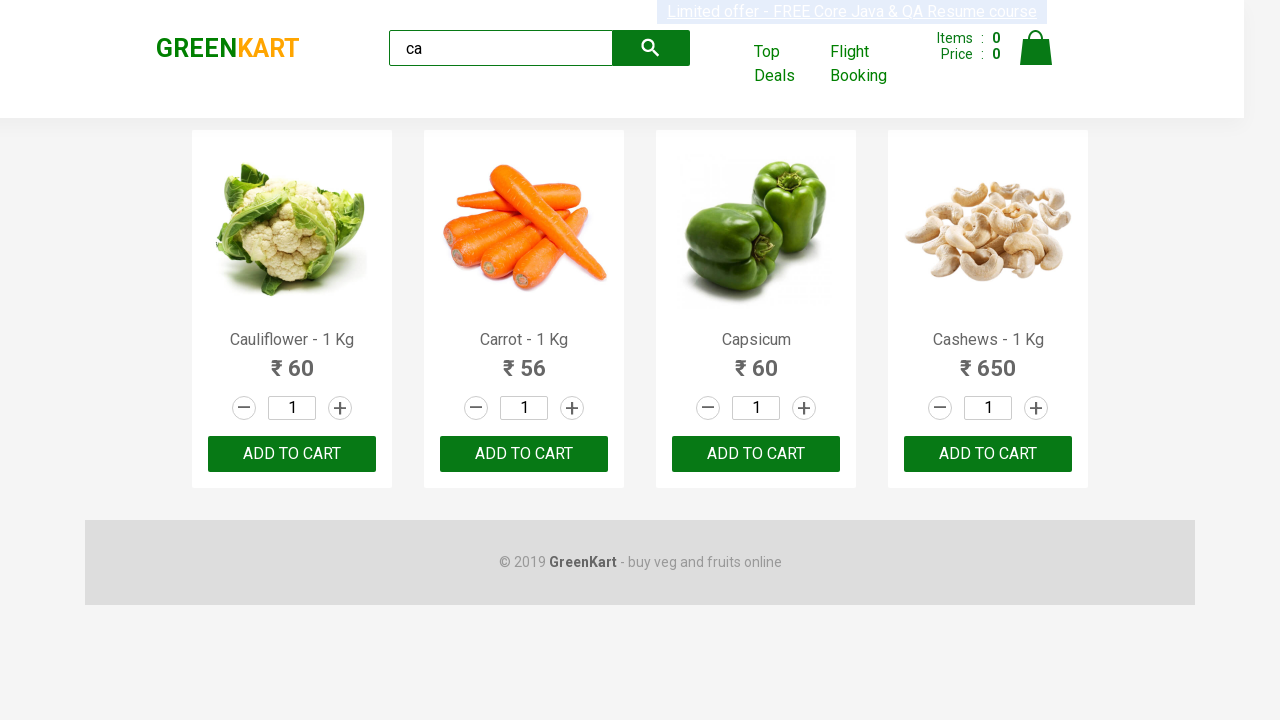

Found and clicked 'Add to cart' button for Cashews product at (988, 454) on .products .product >> nth=3 >> button
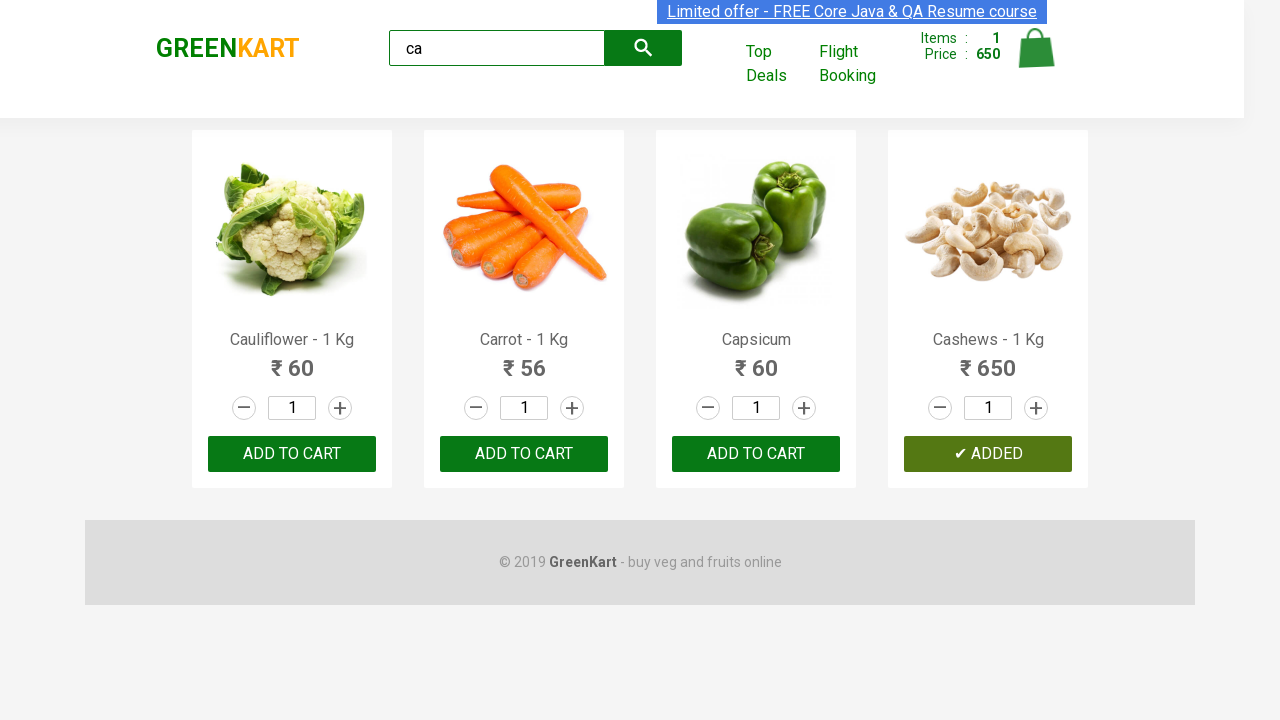

Clicked cart icon to view cart at (1036, 48) on .cart-icon > img
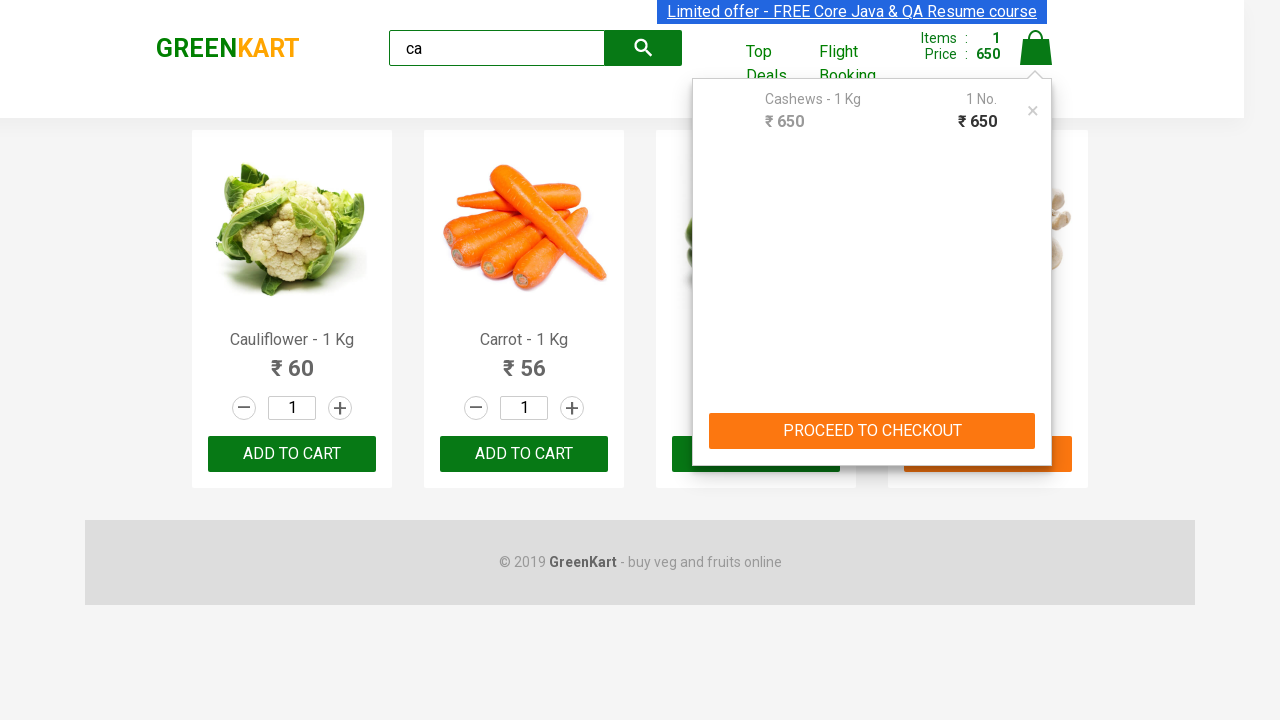

Clicked 'PROCEED TO CHECKOUT' button at (872, 431) on text=PROCEED TO CHECKOUT
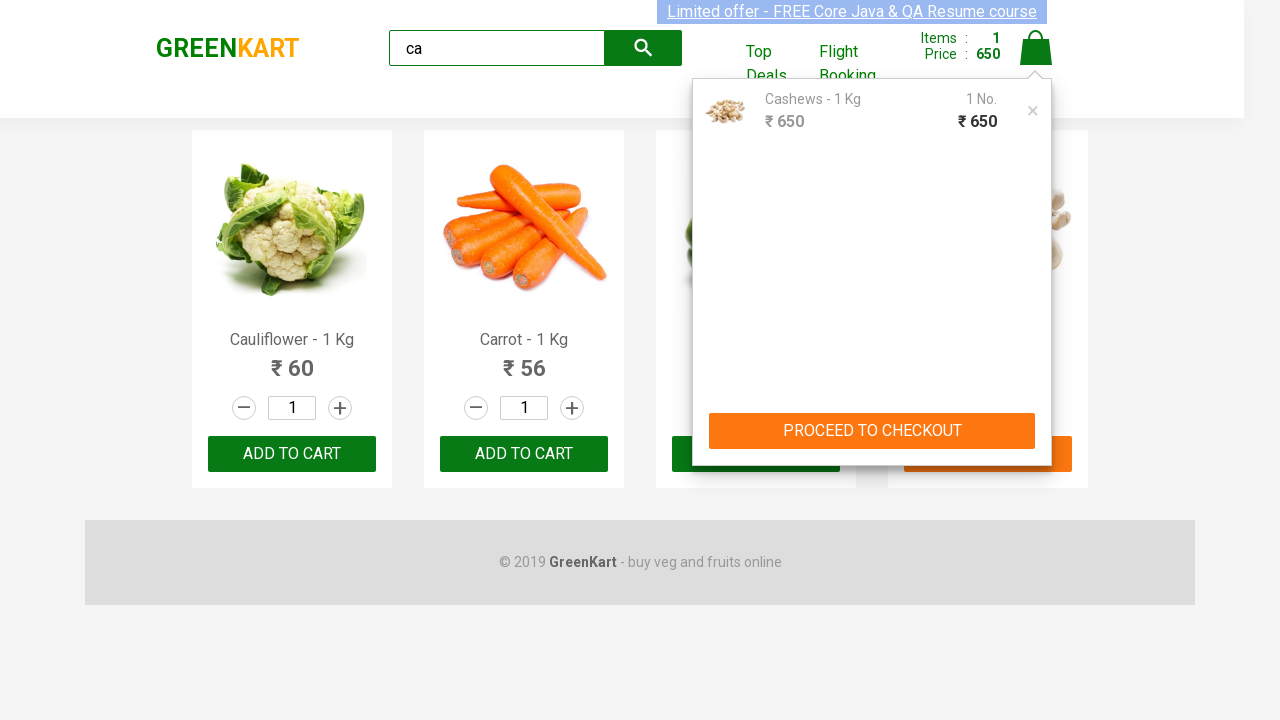

Clicked 'Place Order' button at (1036, 420) on text=Place Order
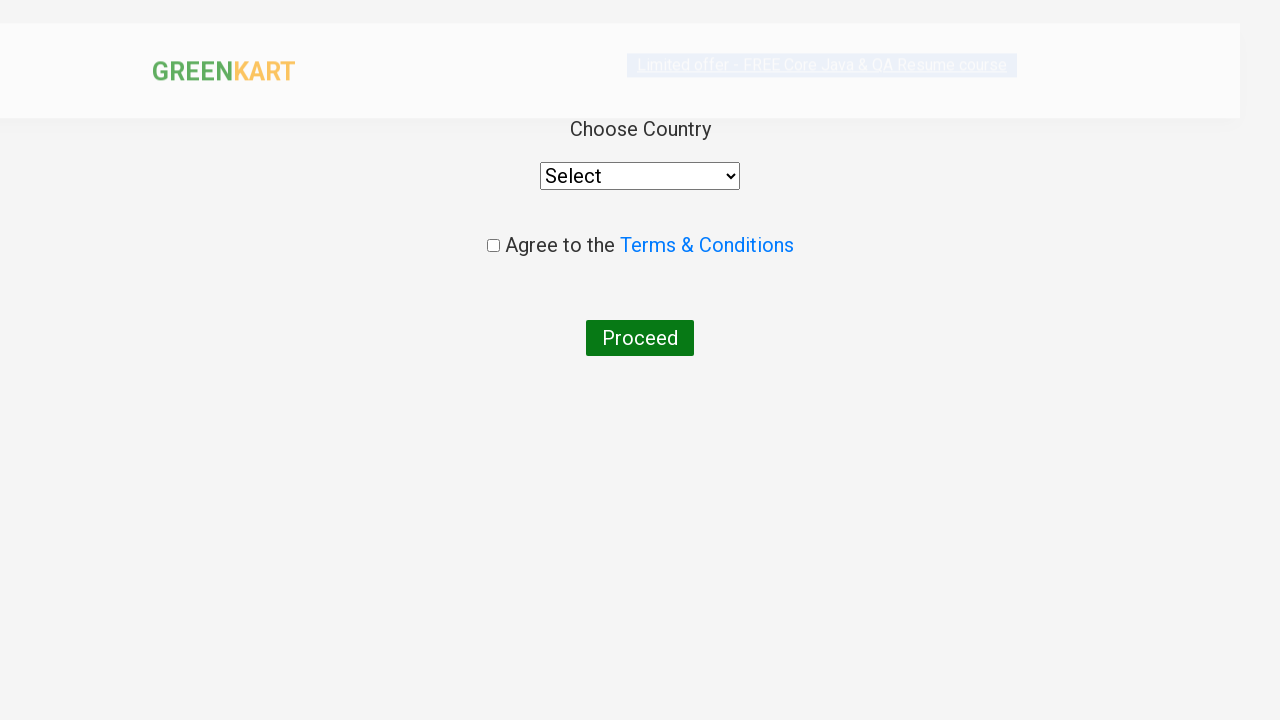

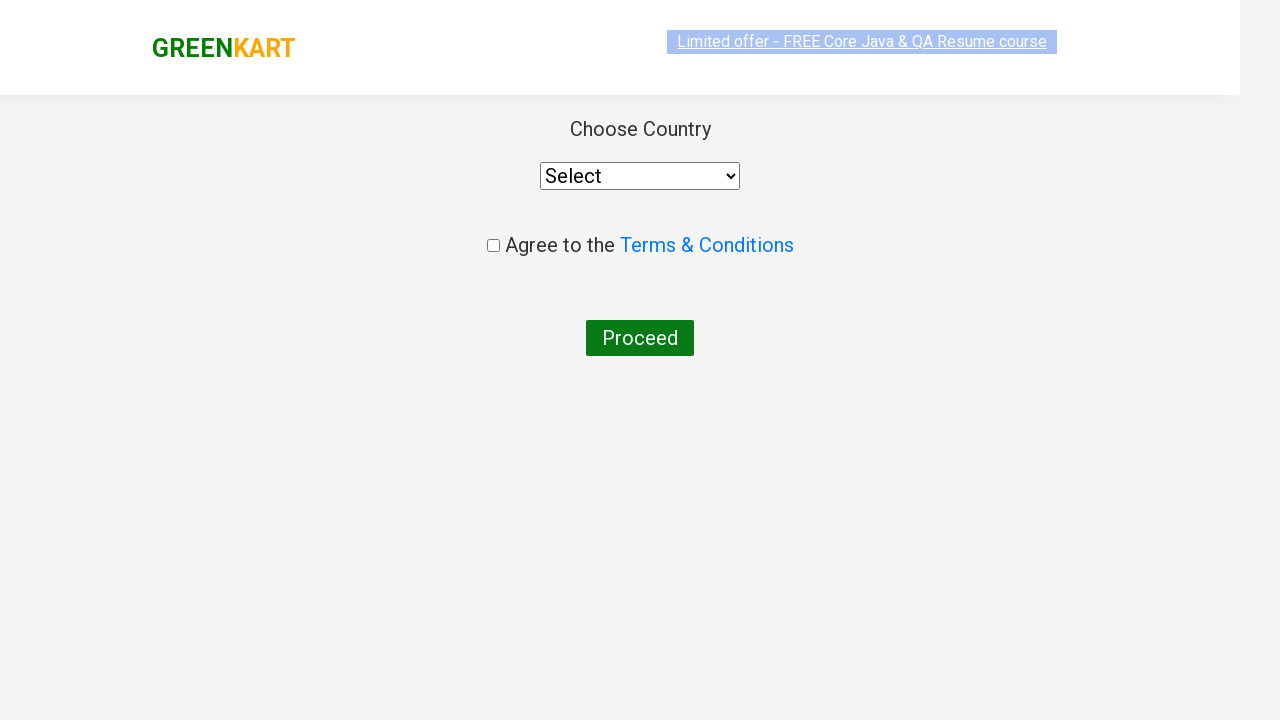